Tests that the counter displays the correct number of todo items as items are added

Starting URL: https://demo.playwright.dev/todomvc

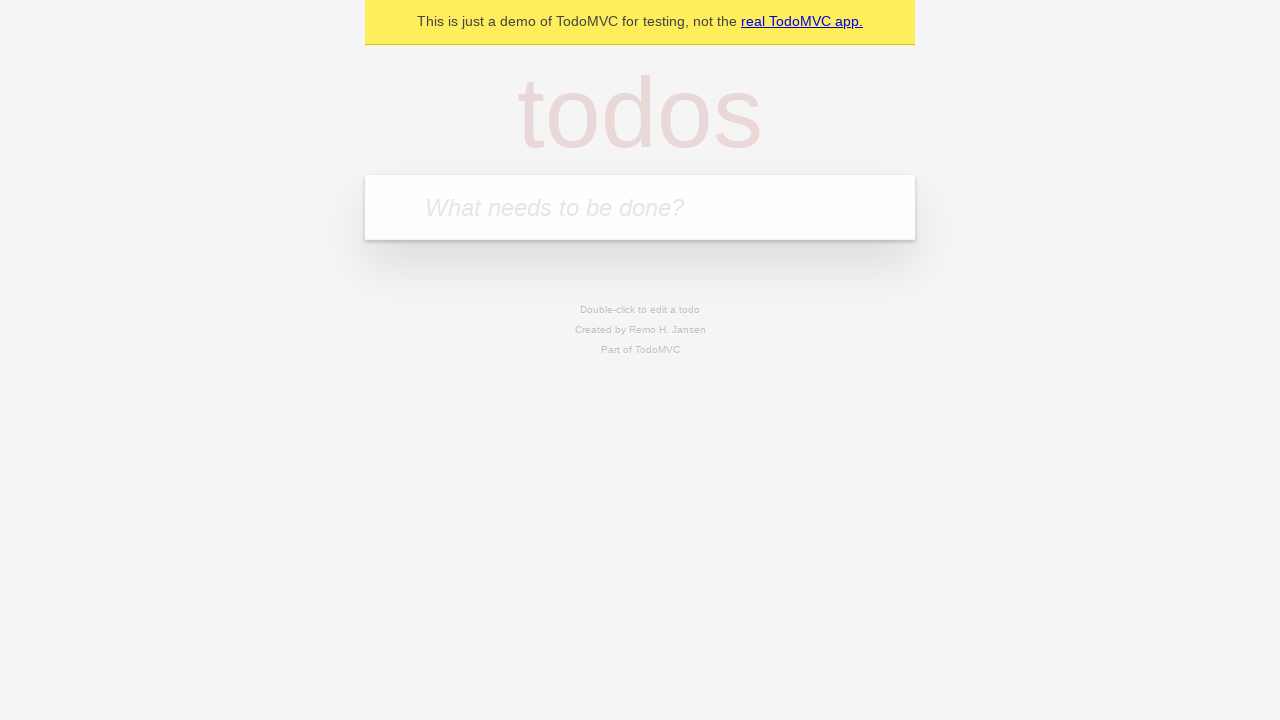

Located the todo input field
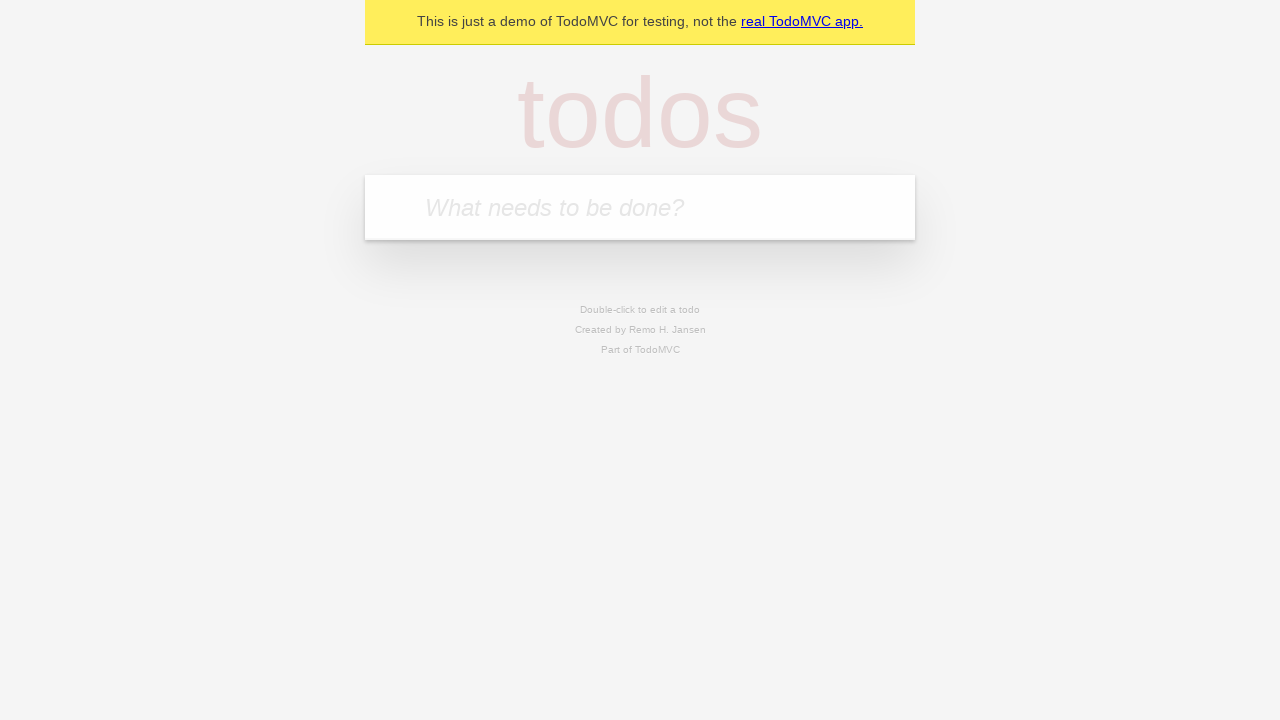

Filled todo input with 'buy some cheese' on internal:attr=[placeholder="What needs to be done?"i]
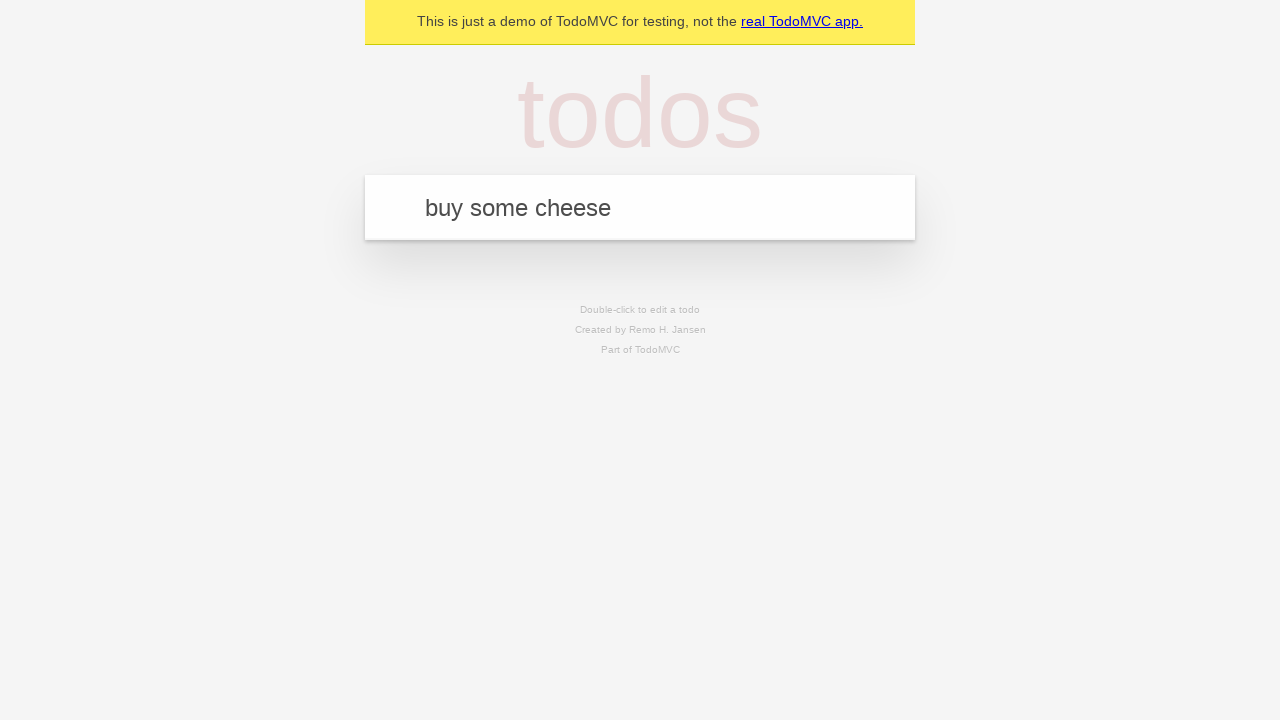

Pressed Enter to create first todo item on internal:attr=[placeholder="What needs to be done?"i]
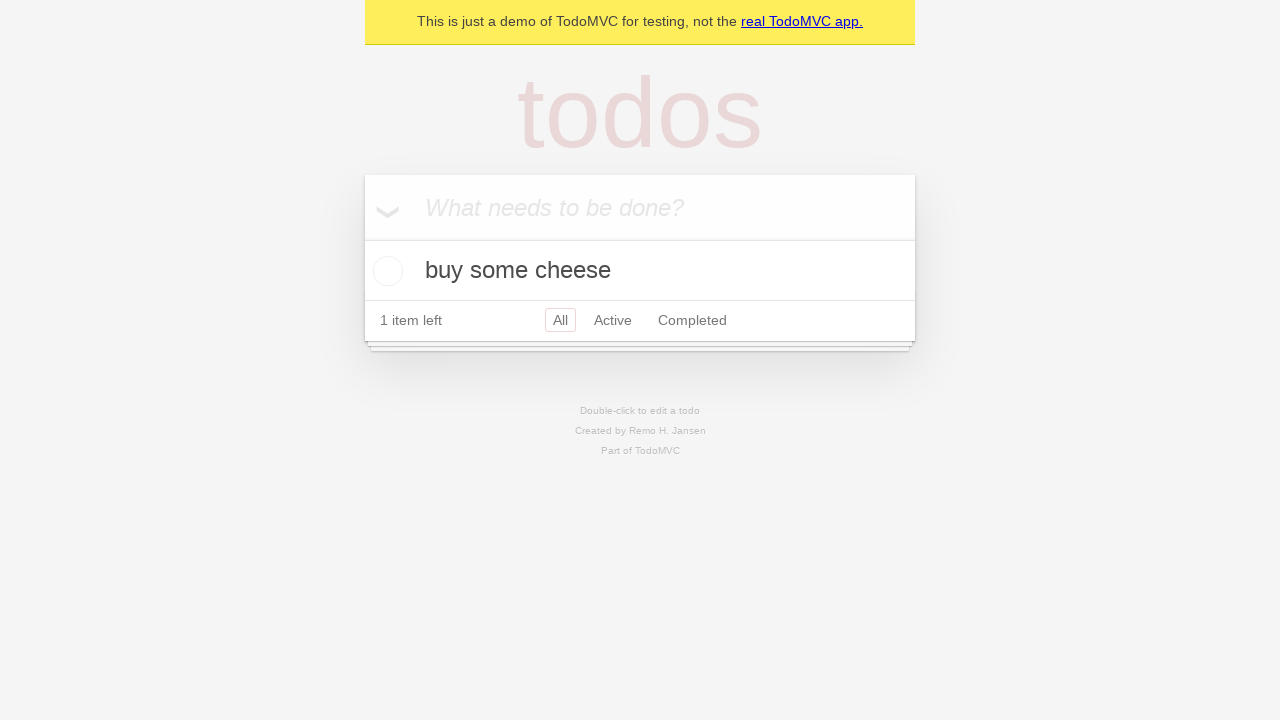

Verified todo counter is displayed after first item
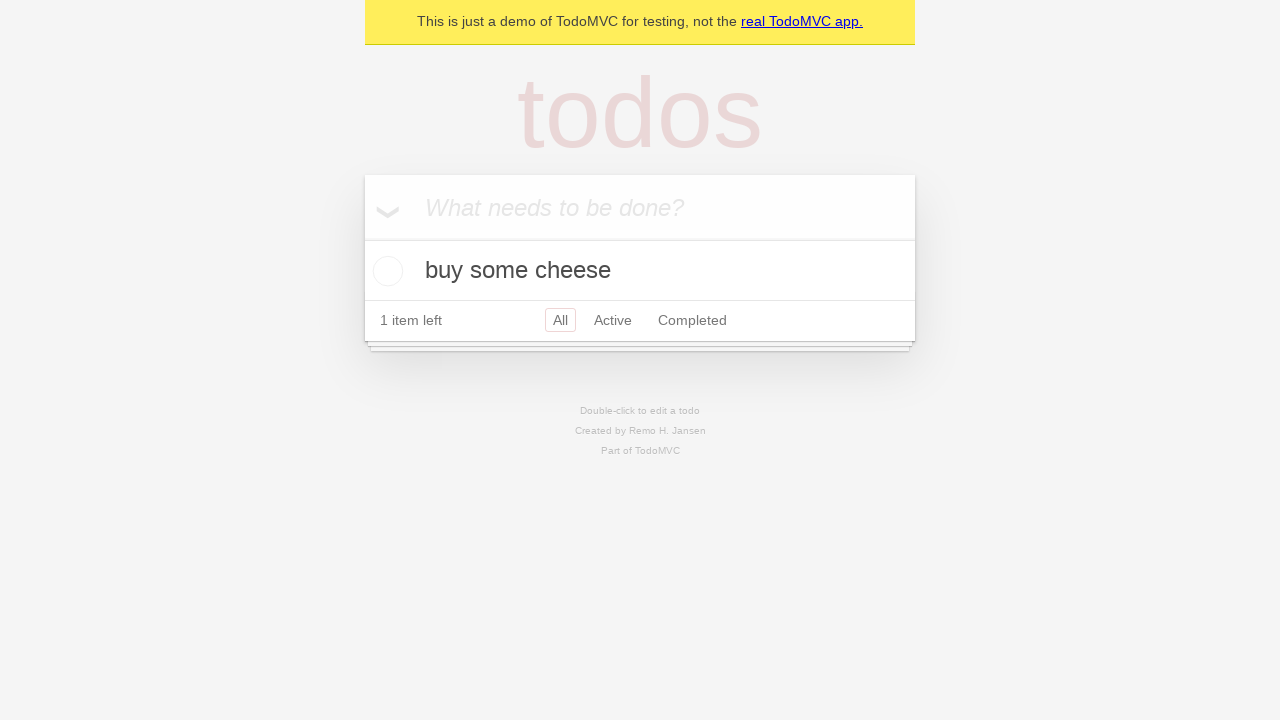

Filled todo input with 'feed the cat' on internal:attr=[placeholder="What needs to be done?"i]
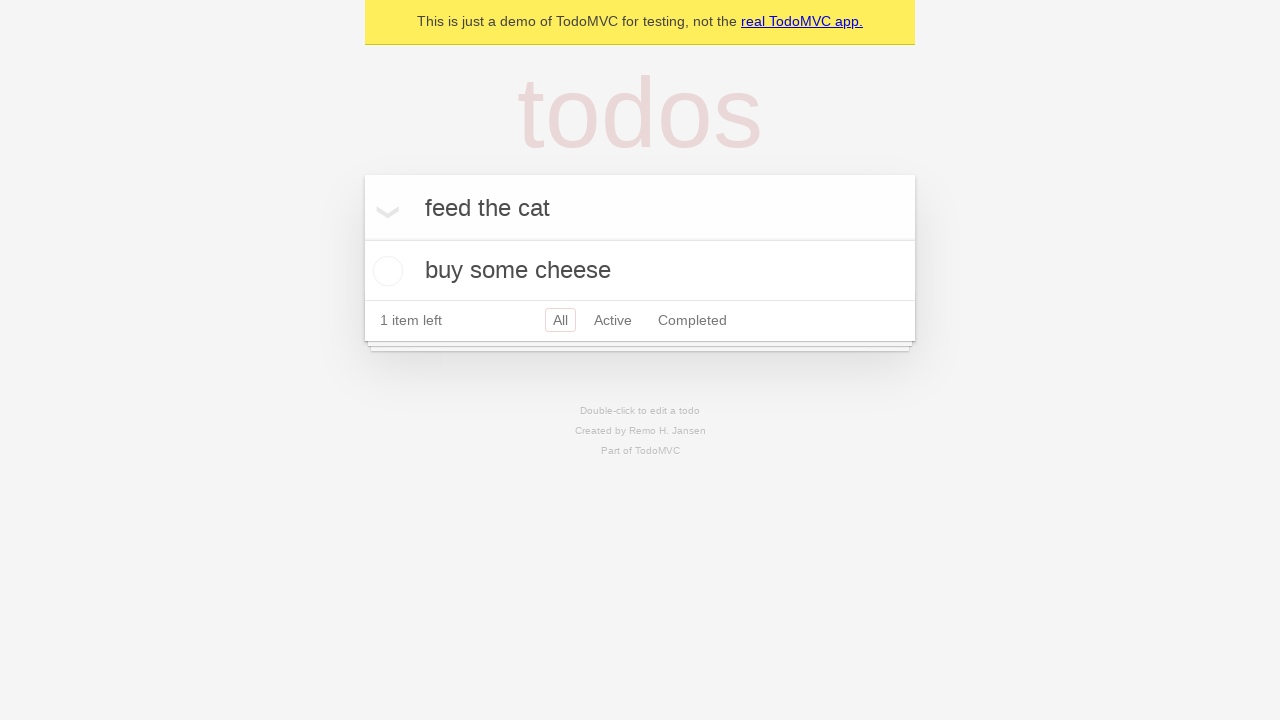

Pressed Enter to create second todo item on internal:attr=[placeholder="What needs to be done?"i]
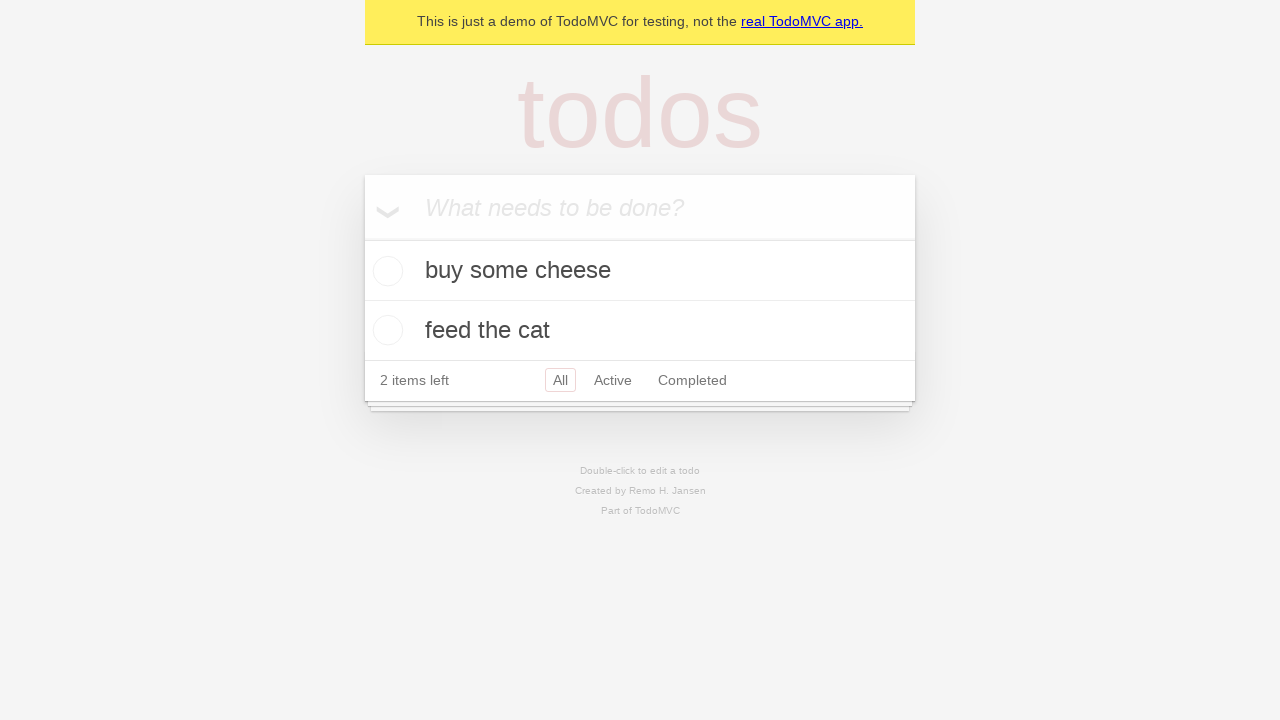

Verified todo counter updates to show 2 items
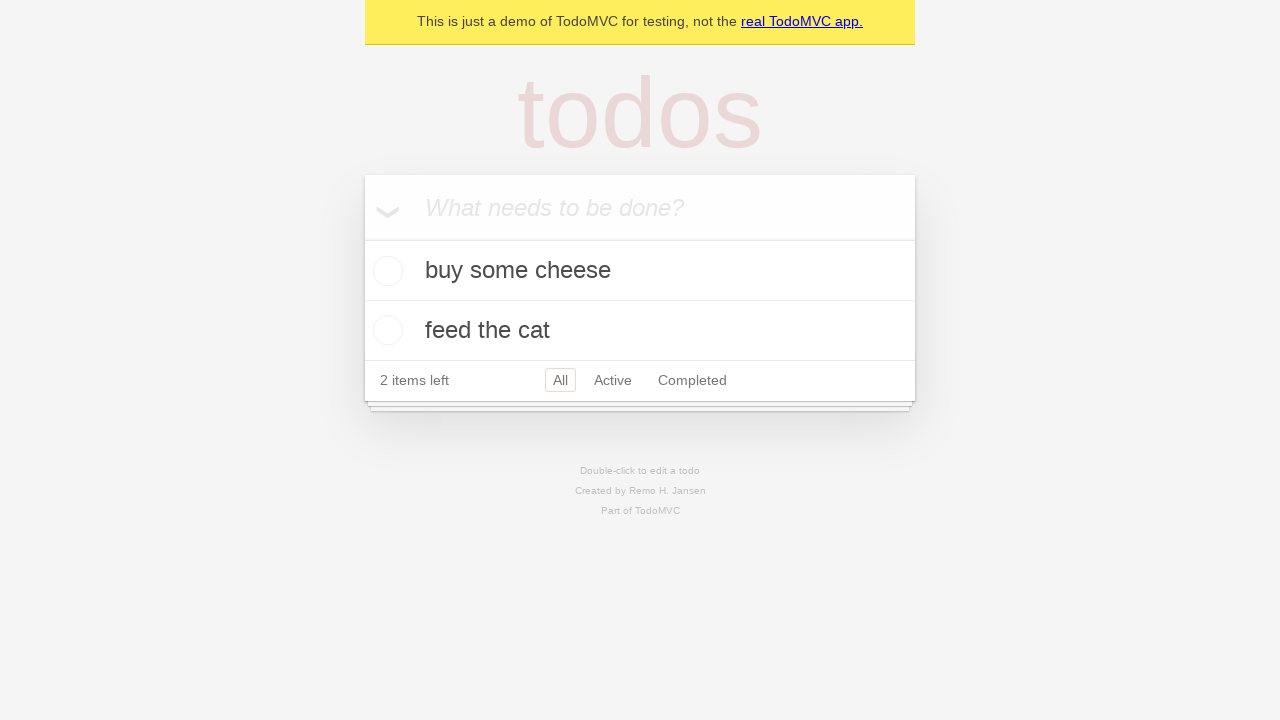

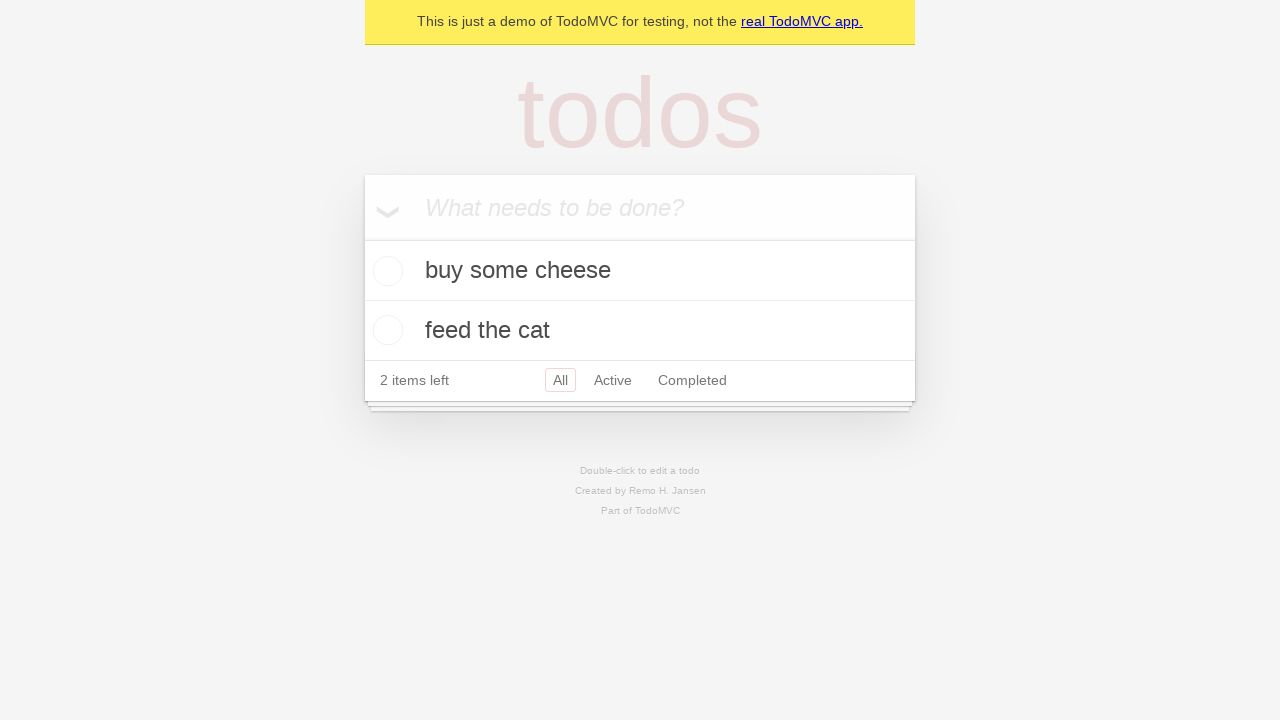